Navigates to the Nicaragua Central Bank's quarterly national accounts page and clicks on an image link to trigger a download of economic data

Starting URL: https://bcn.gob.ni/cuentas-nacionales-trimestrales

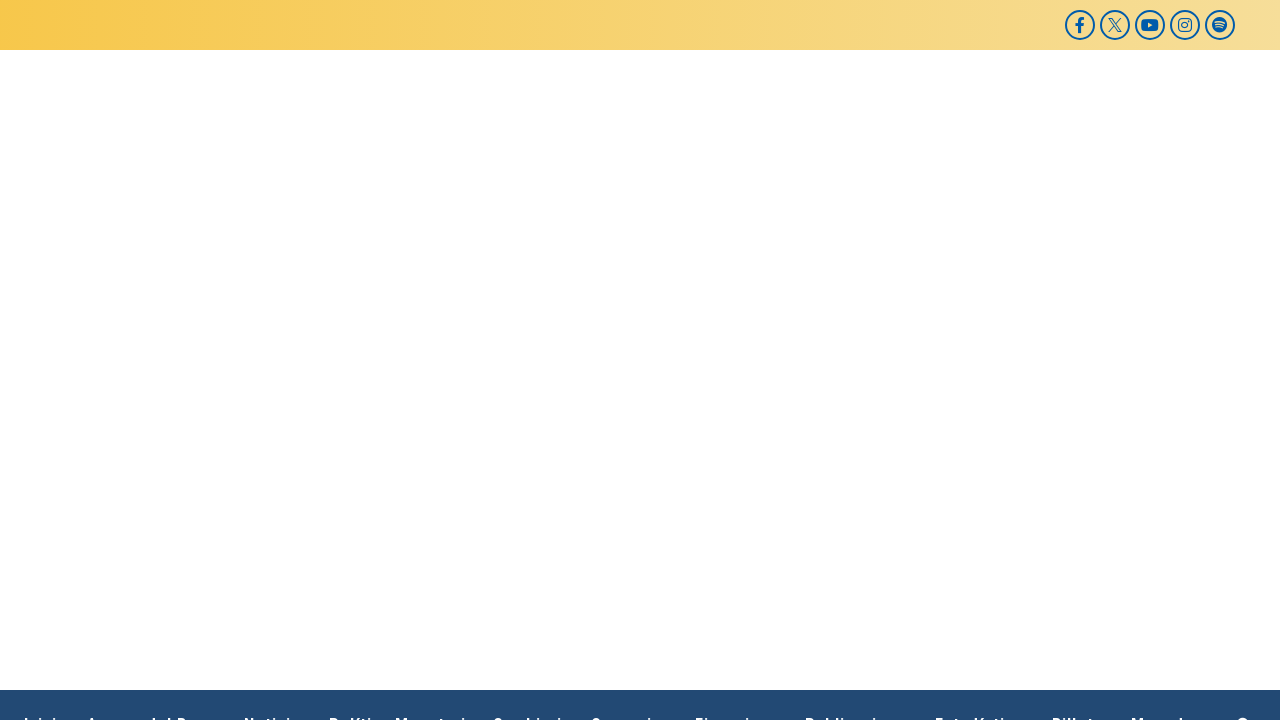

Clicked image link in quarterly national accounts section to trigger economic data download at (1140, 361) on text=Cuentas Nacionales Trimestrales Las Cuentas Nacionales Trimestrales (CNT) c
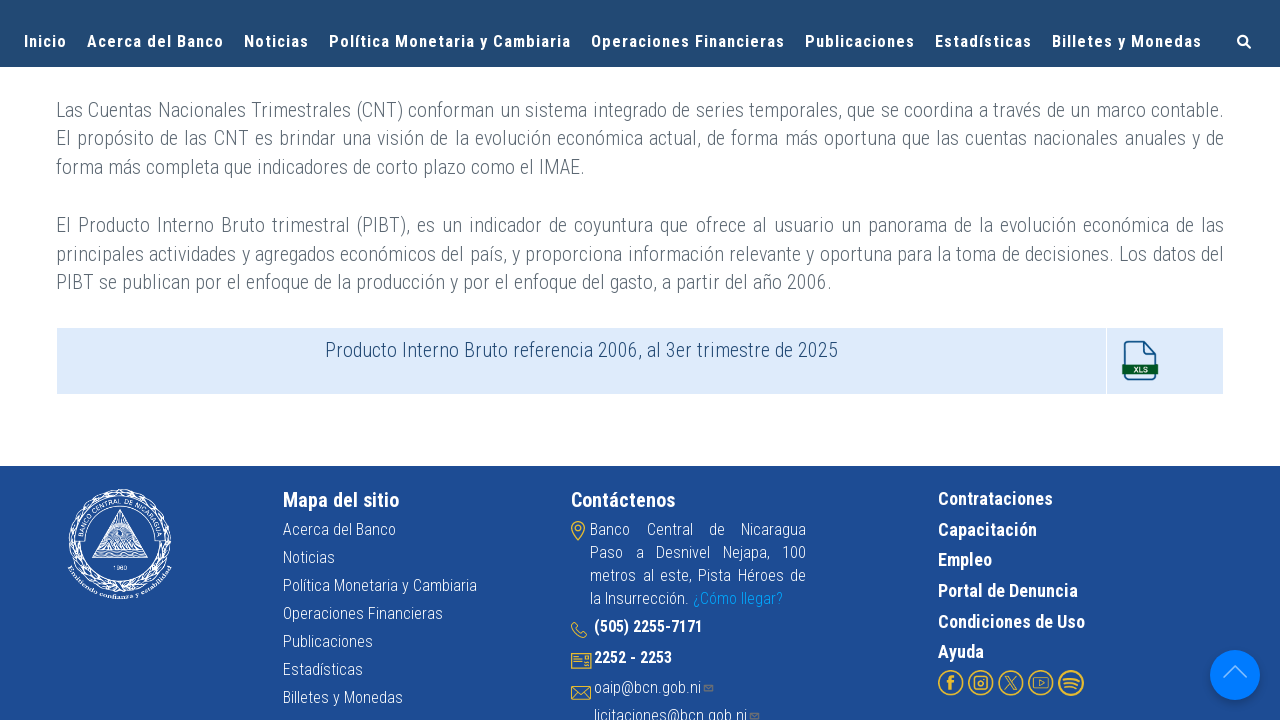

Waited 2 seconds for page to process the download click
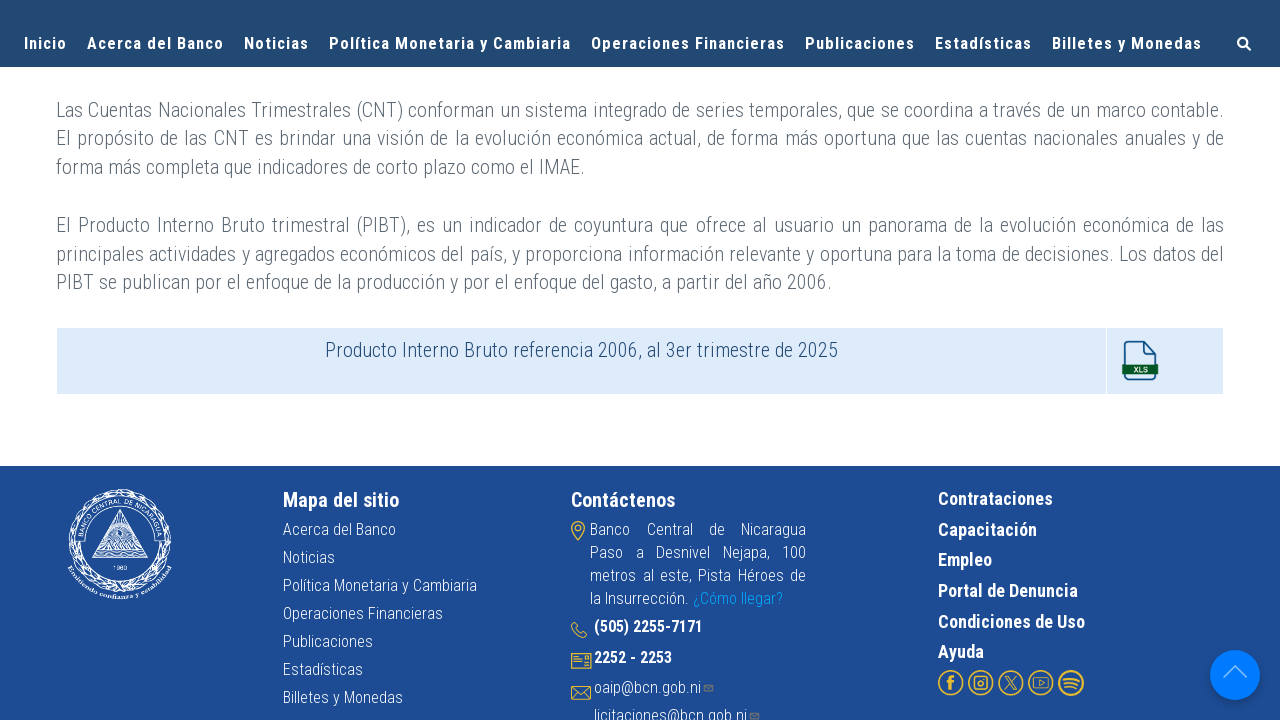

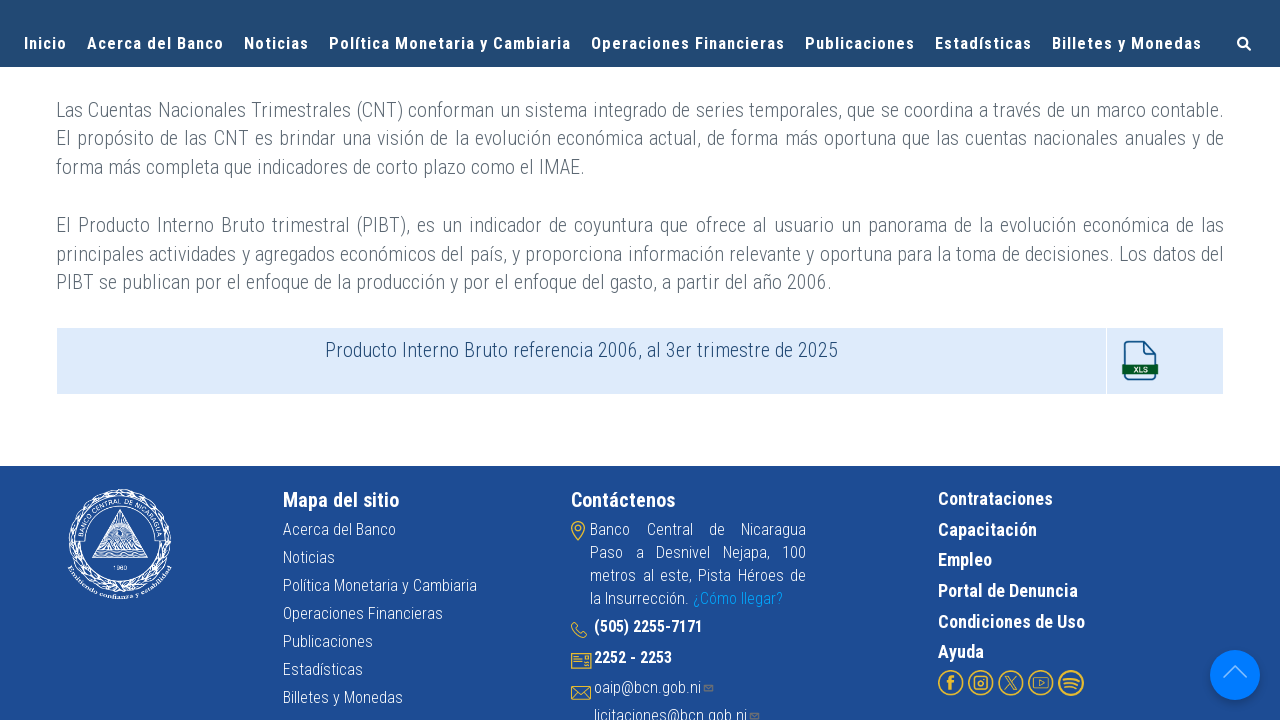